Navigates to an AliExpress EU Macaron product page and waits for the page content to load.

Starting URL: https://www.aliexpress.com/item/1005008117007093.html?srcSns=sns_Copy&sourceType=1&spreadType=socialShare&bizType=ProductDetail&social_params=61121514970&aff_fcid=9406f5db448544f98fa5348ae37ffee8-1748677465791-06925-_EjGj1Q2&tt=MG&aff_fsk=_EjGj1Q2&aff_platform=default&sk=_EjGj1Q2&aff_trace_key=9406f5db448544f98fa5348ae37ffee8-1748677465791-06925-_EjGj1Q2&shareId=61121514970&businessType=ProductDetail&platform=AE&terminal_id=24e542db40a34d0da57362870af2d154&afSmartRedirect=y

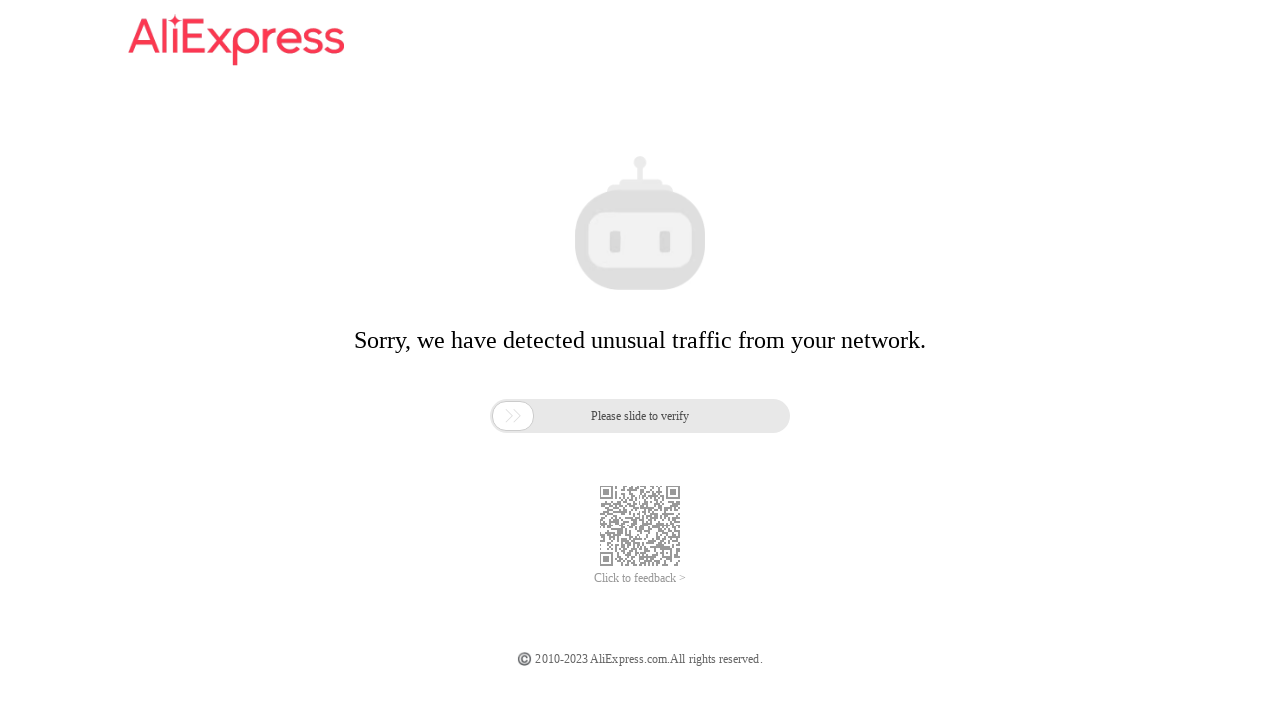

Waited for DOM content to be loaded
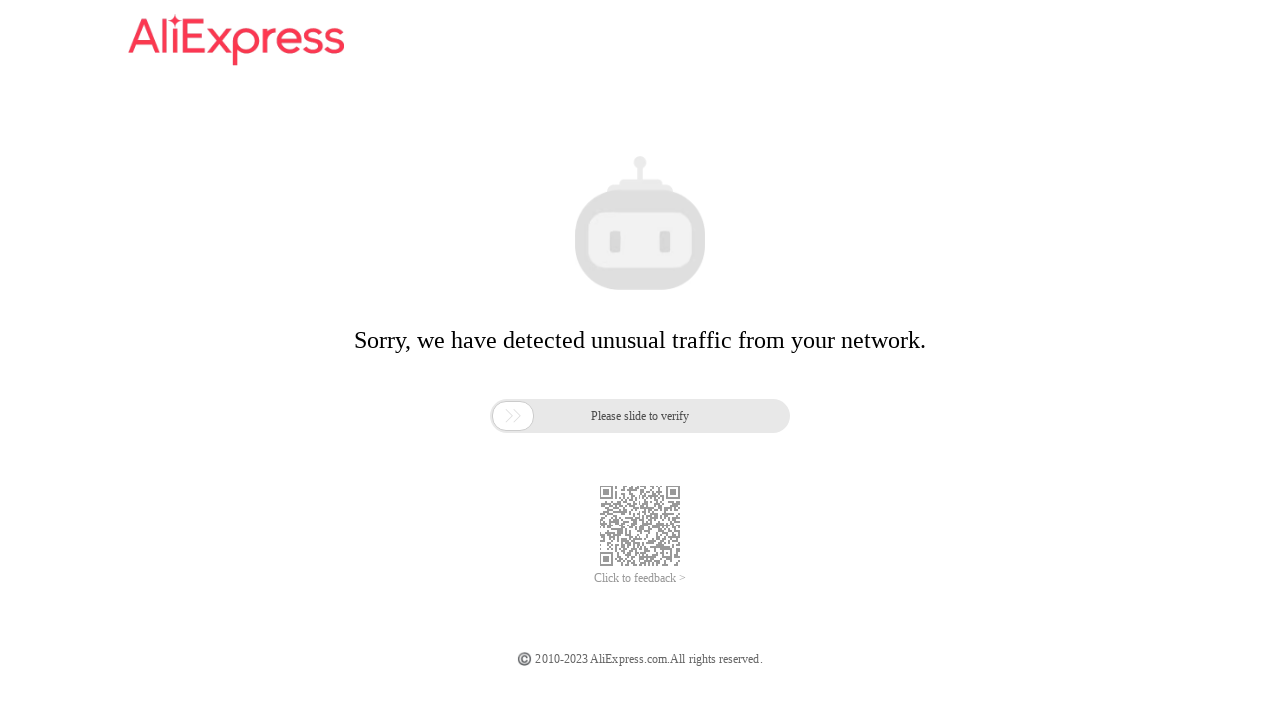

Waited 5 seconds for page to settle
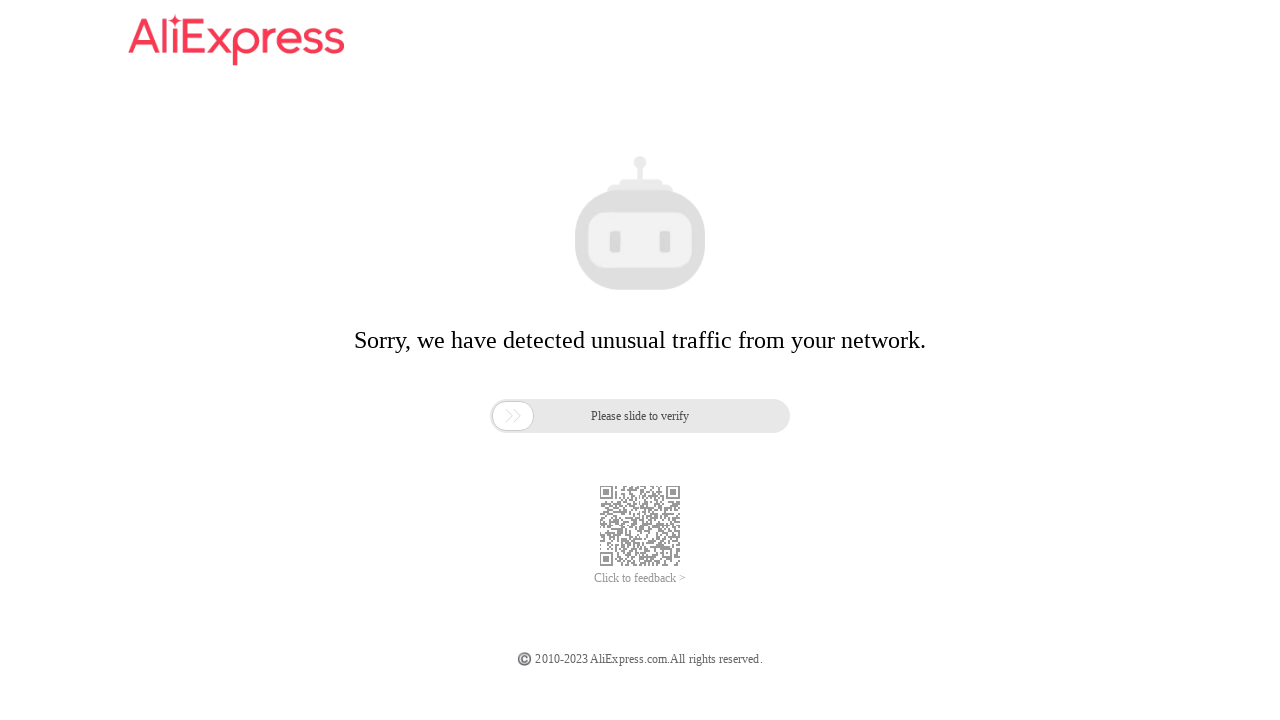

Verified product page body element is visible
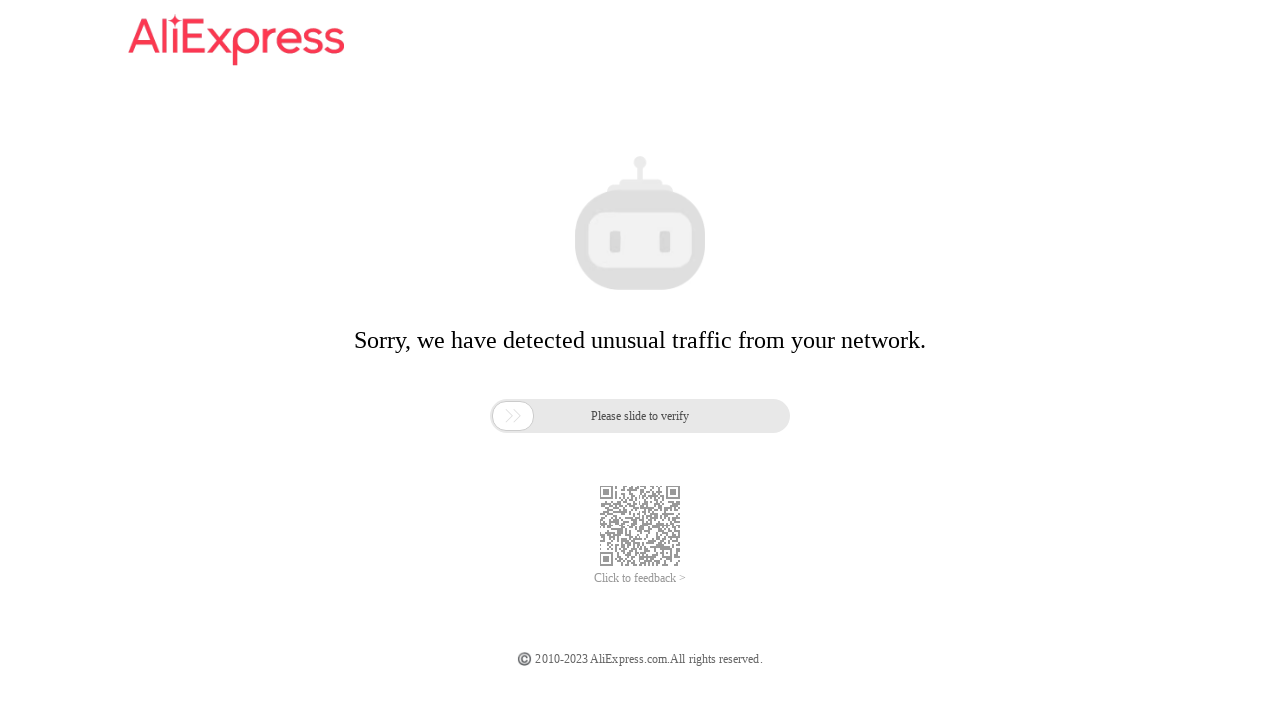

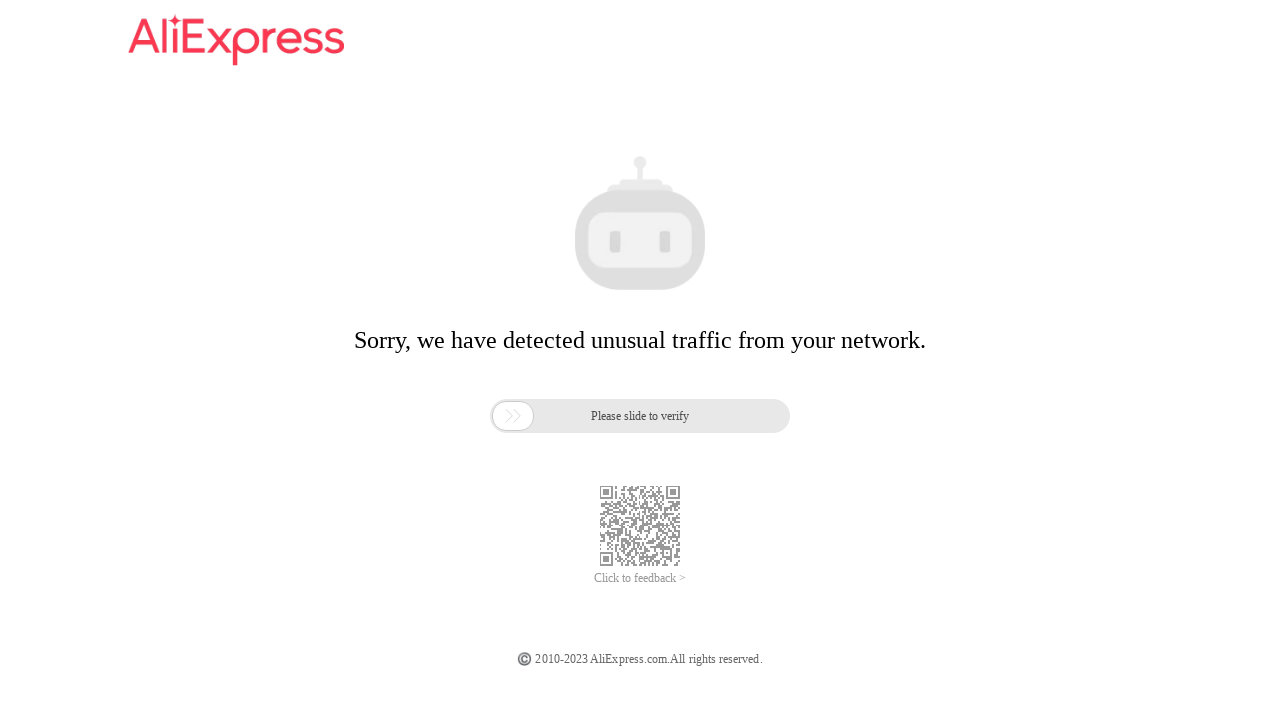